Tests window switching functionality by opening a new window, verifying content in both windows, and switching between them

Starting URL: https://the-internet.herokuapp.com/windows

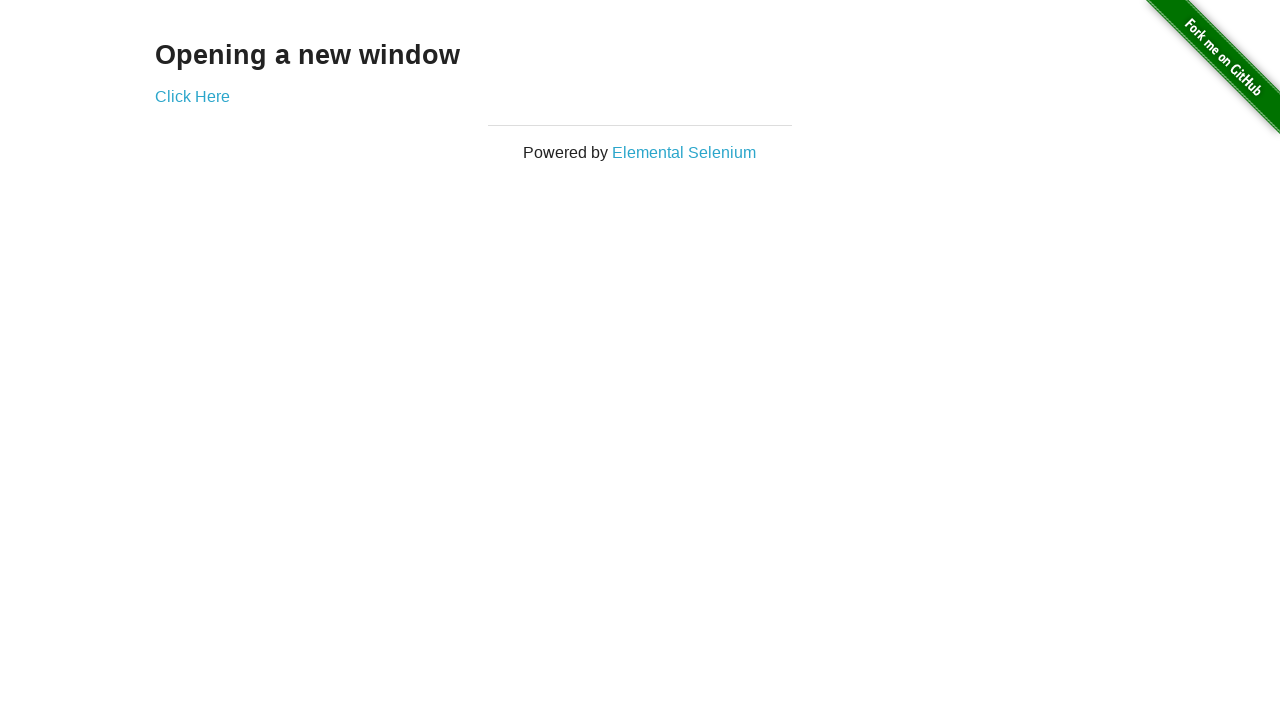

Located h3 element on opening window
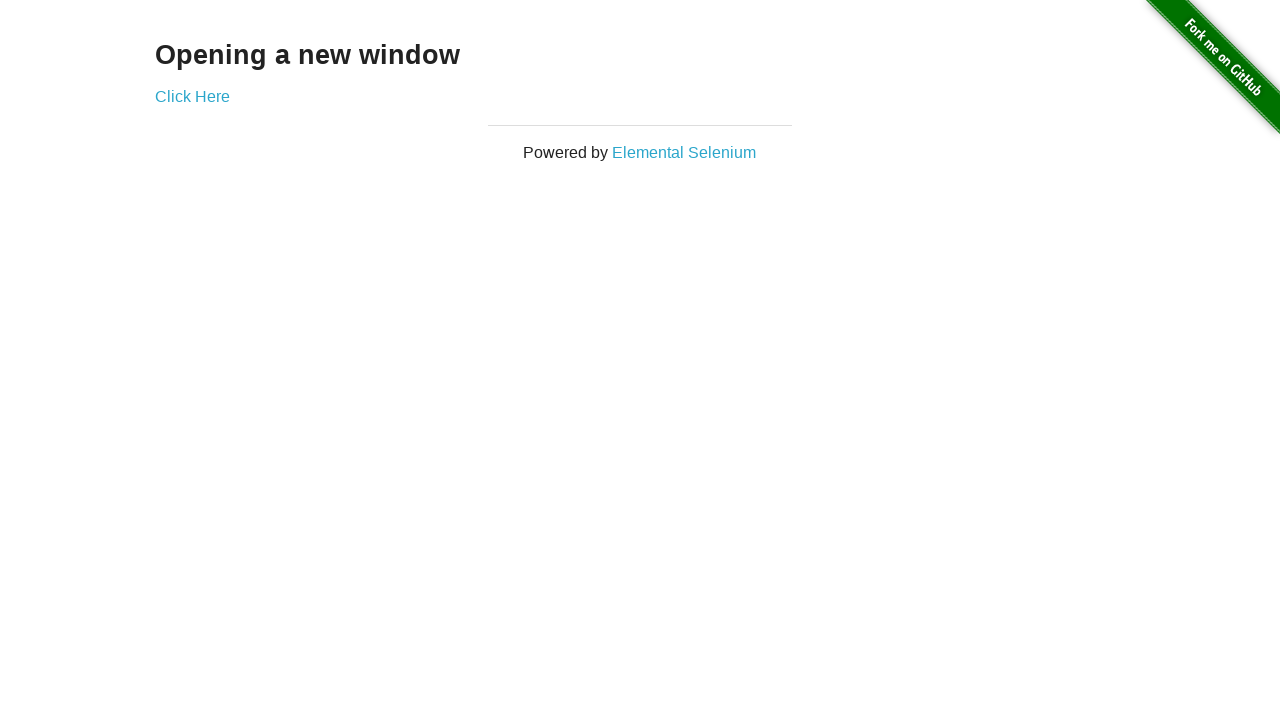

Verified initial page displays 'Opening a new window' text
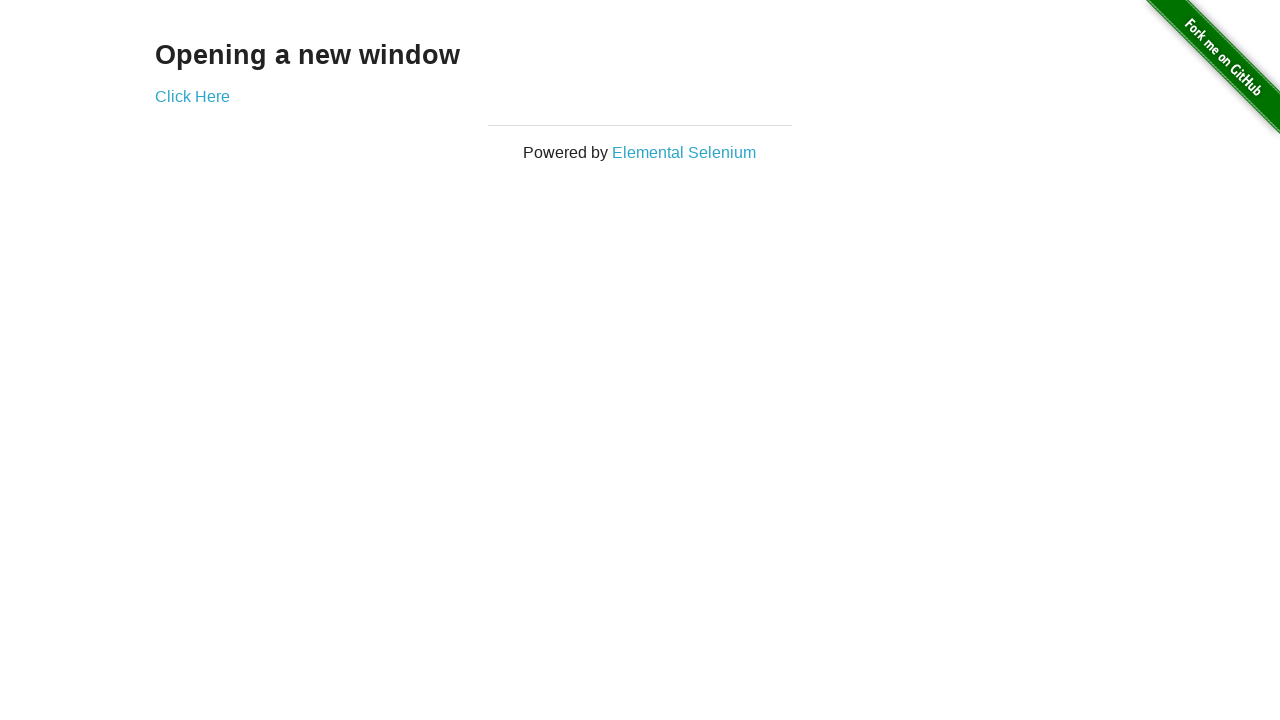

Stored reference to first page
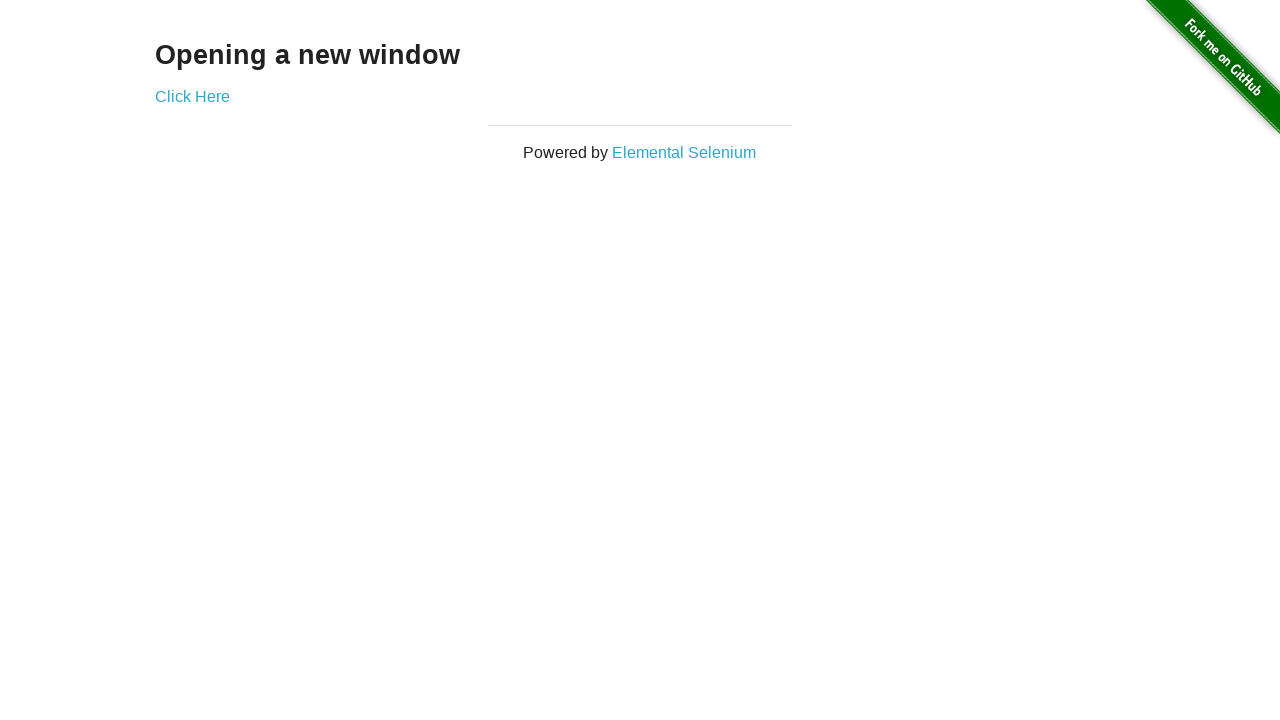

Verified first page title is 'The Internet'
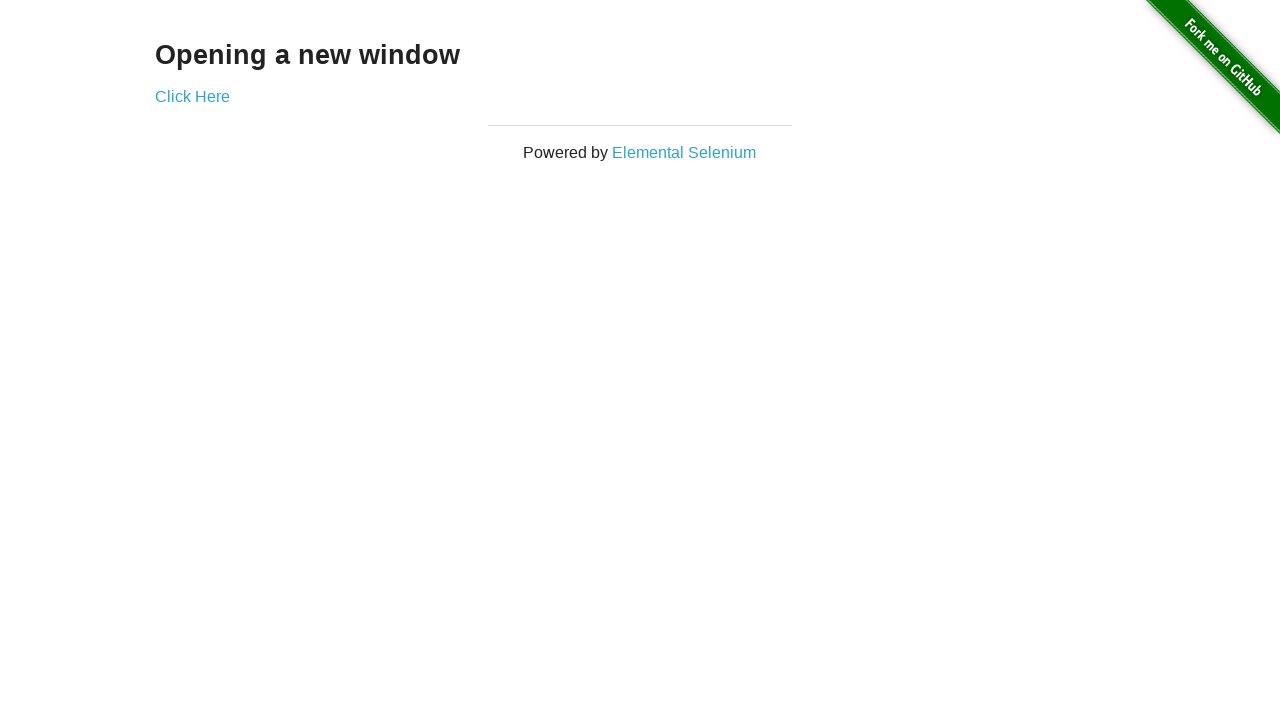

Clicked 'Click Here' button to open new window at (192, 96) on text='Click Here'
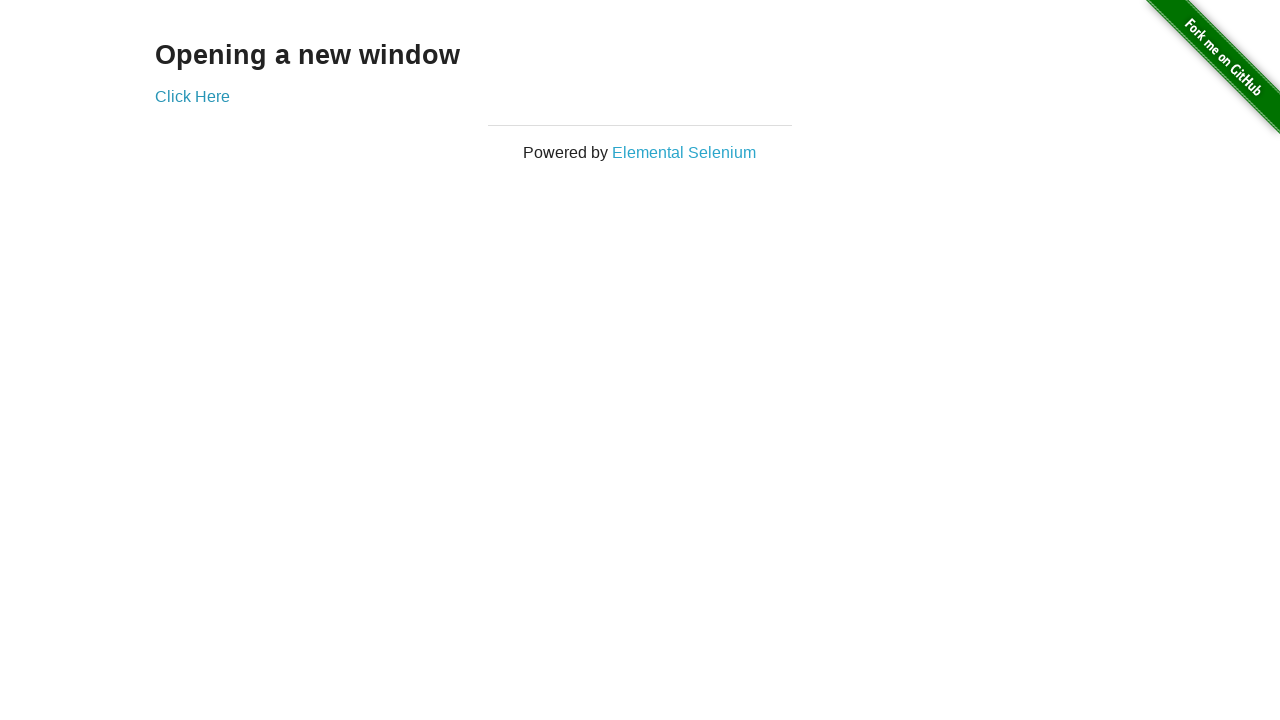

Captured new window/tab from popup
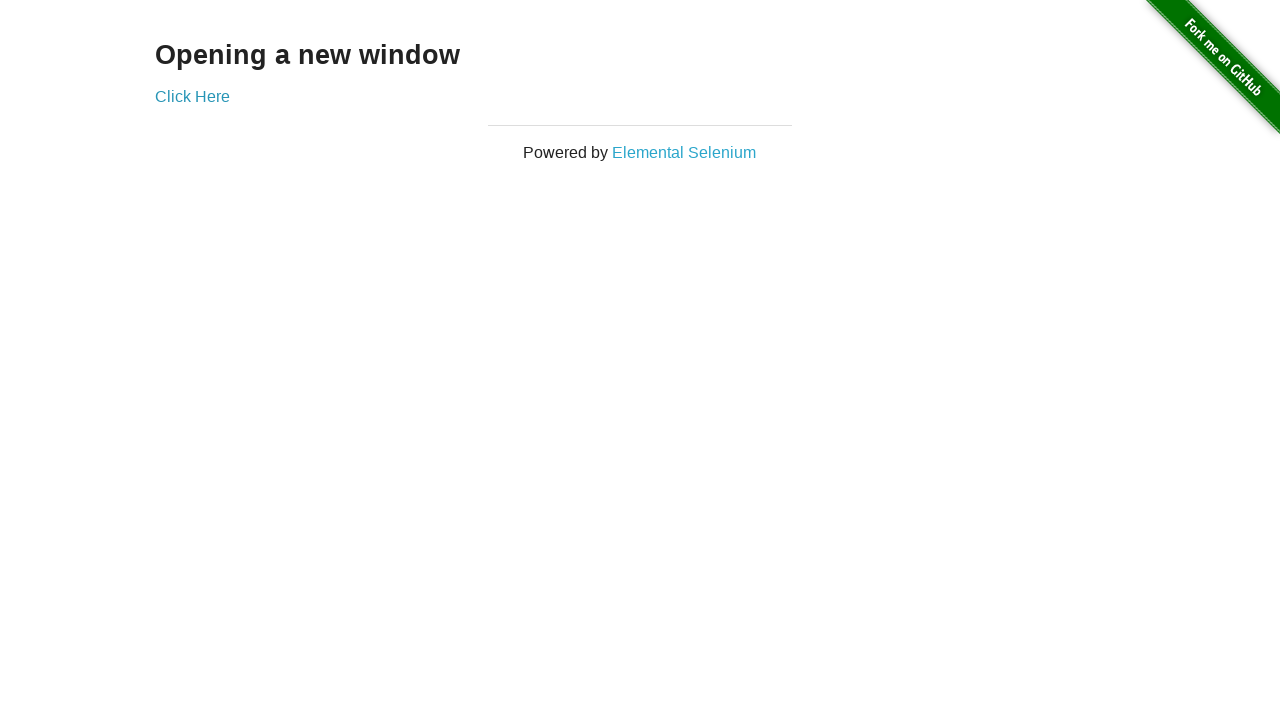

Verified new window title is 'New Window'
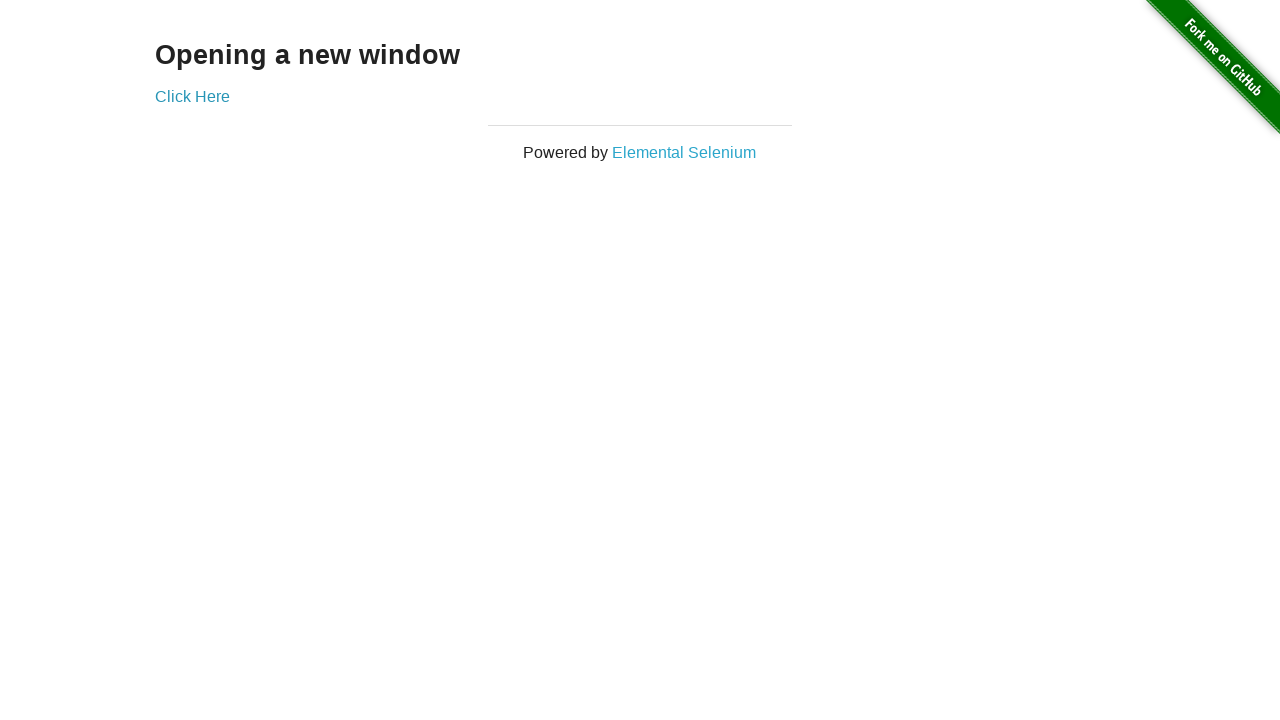

Located h3 element in new window
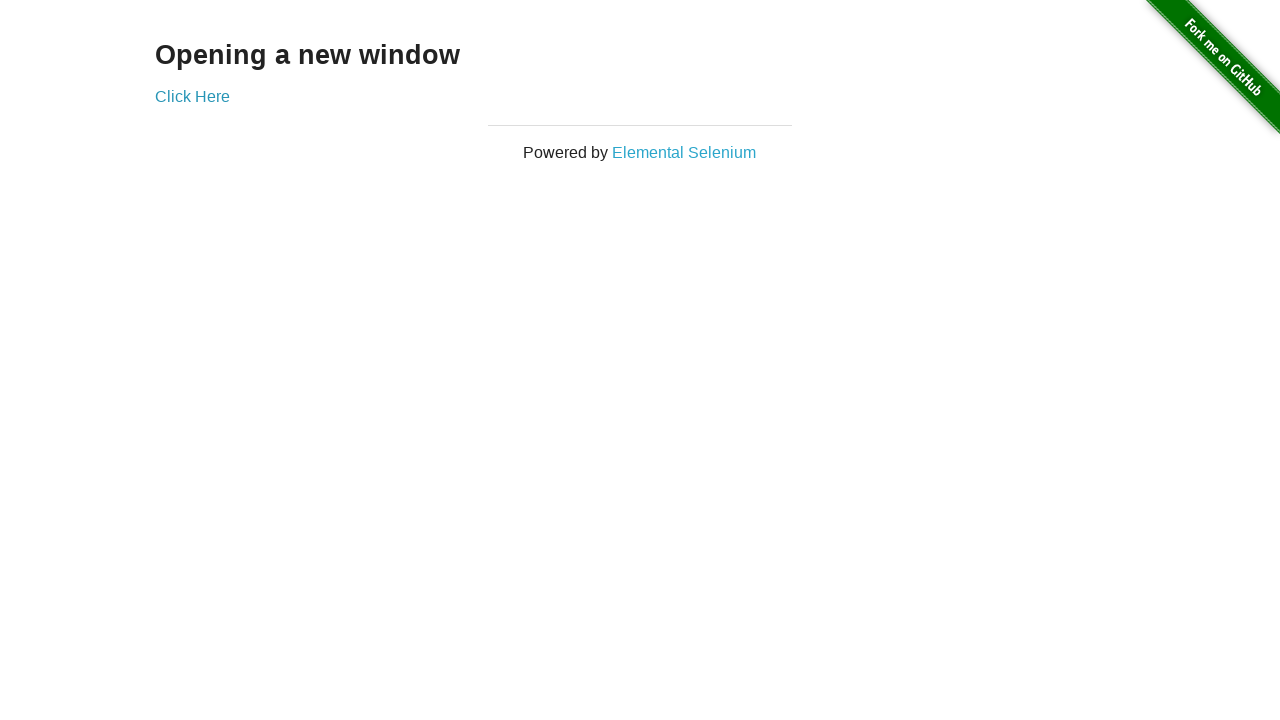

Verified new window displays 'New Window' text
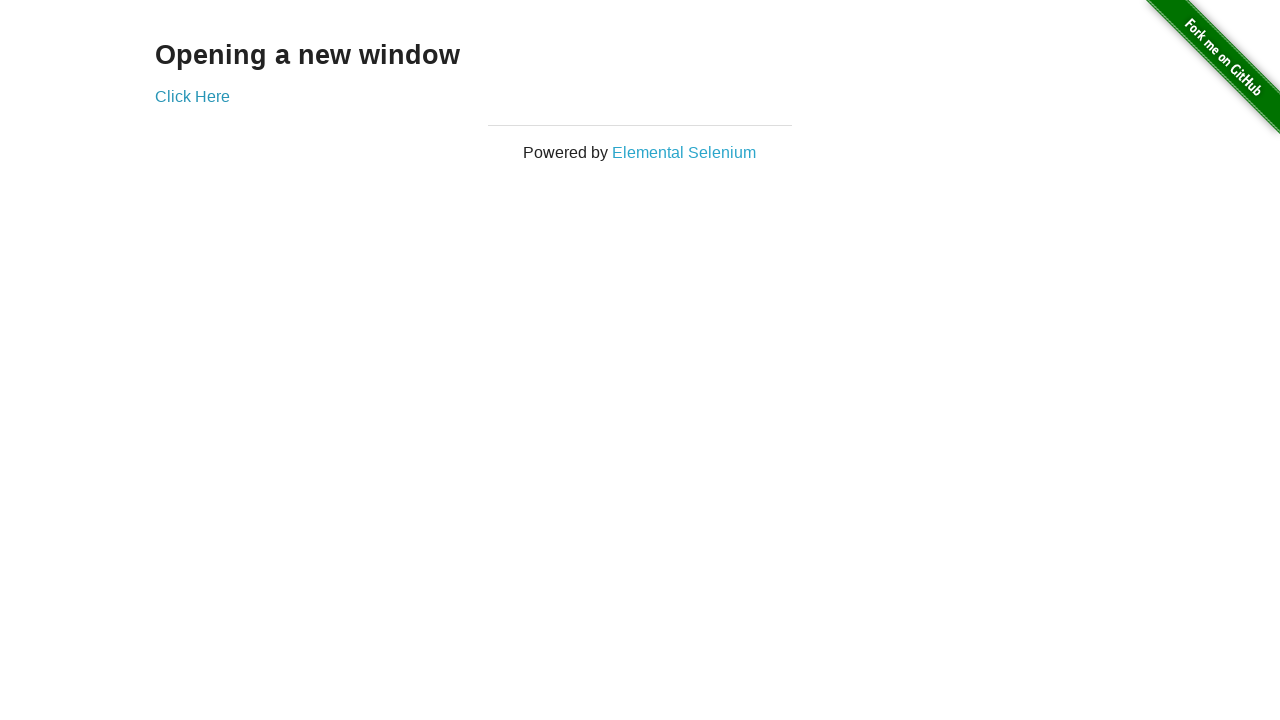

Switched focus back to first window
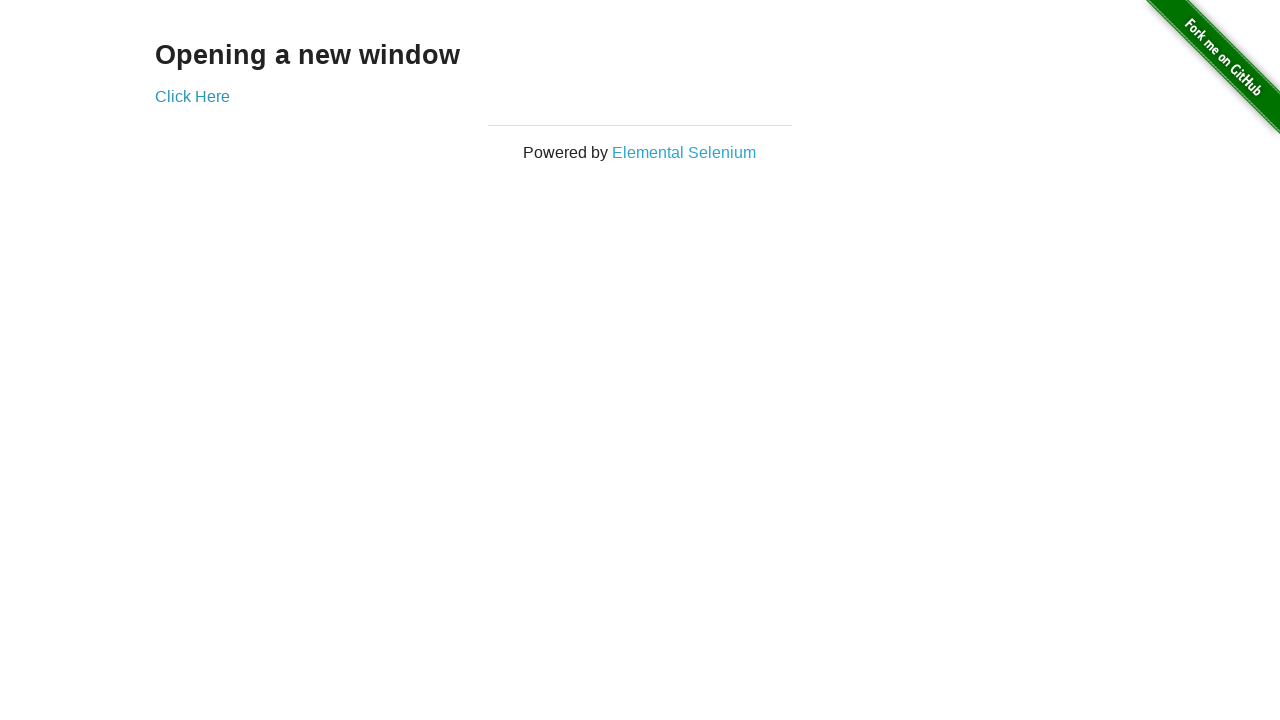

Verified first window title is still 'The Internet'
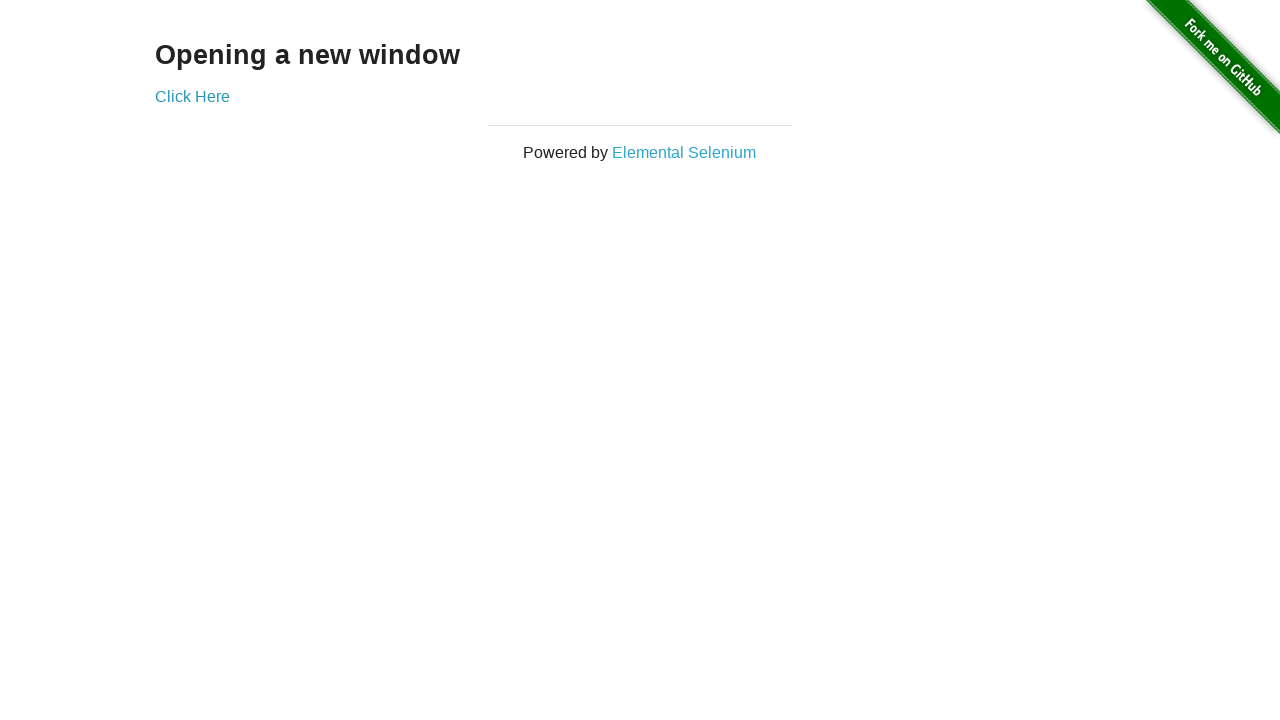

Closed the new window
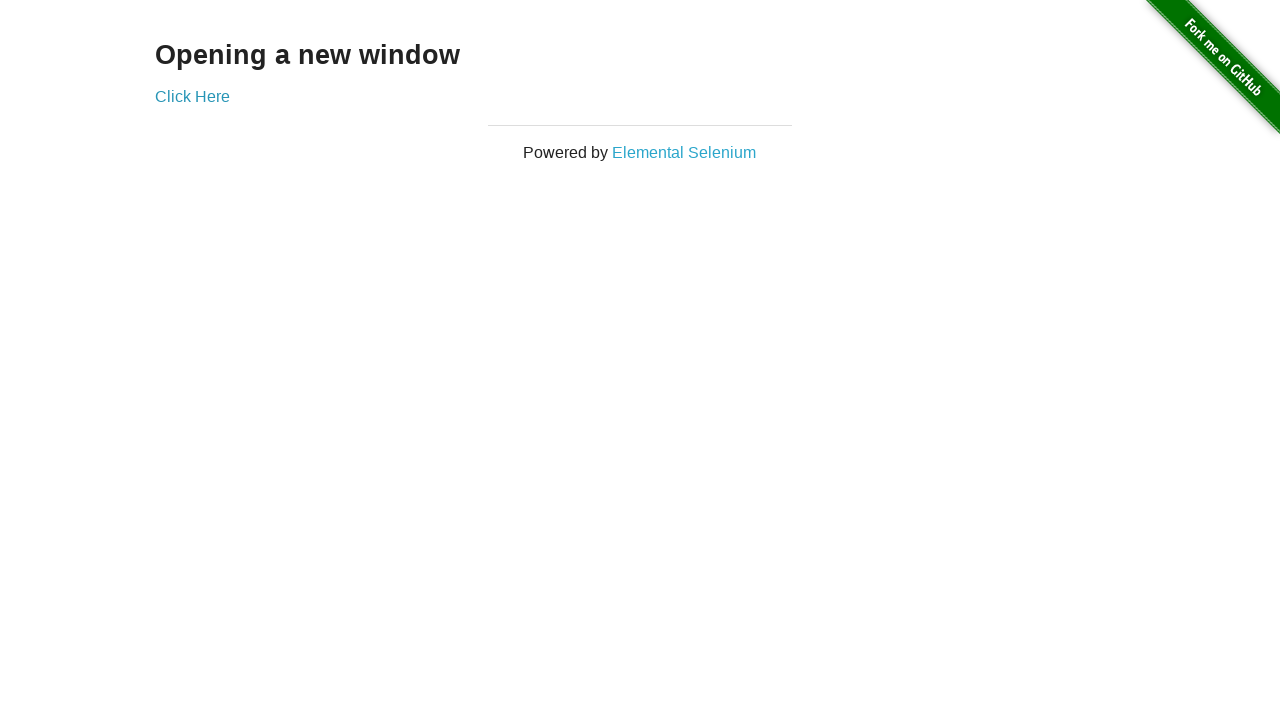

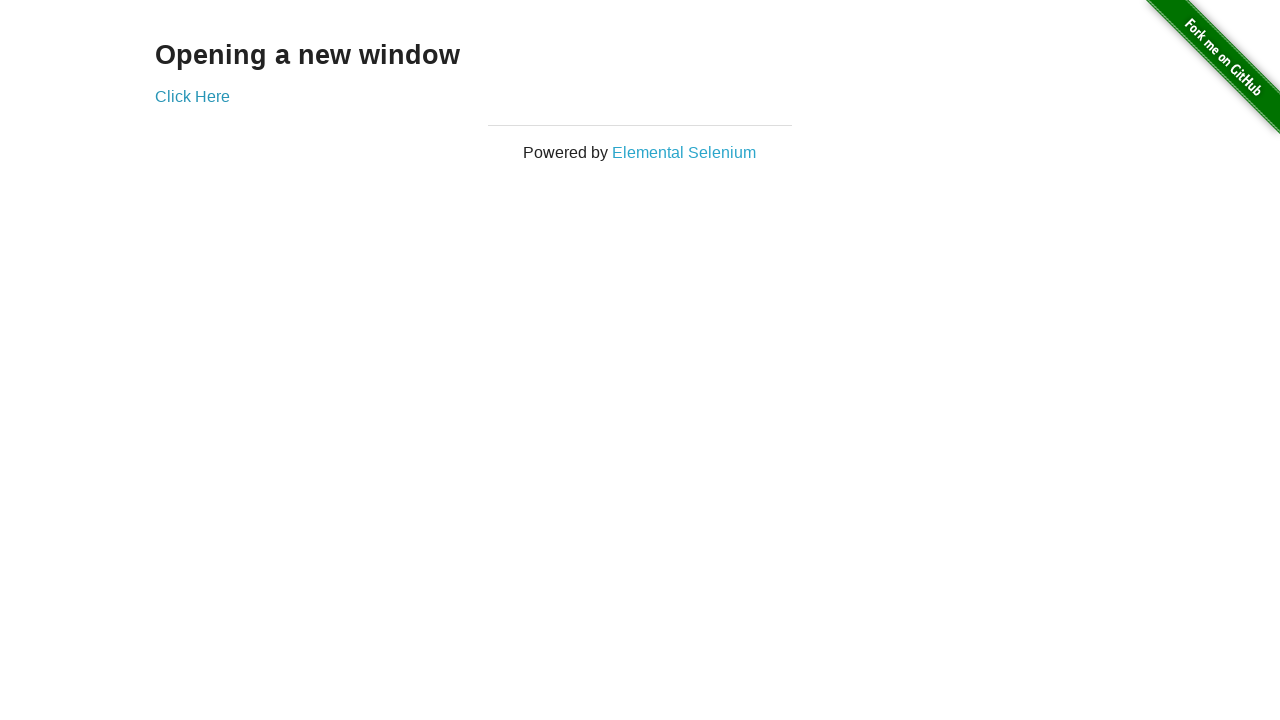